Tests drag and drop functionality by dragging element A to element G's position

Starting URL: https://selenium08.blogspot.com/2020/01/click-and-hold.html

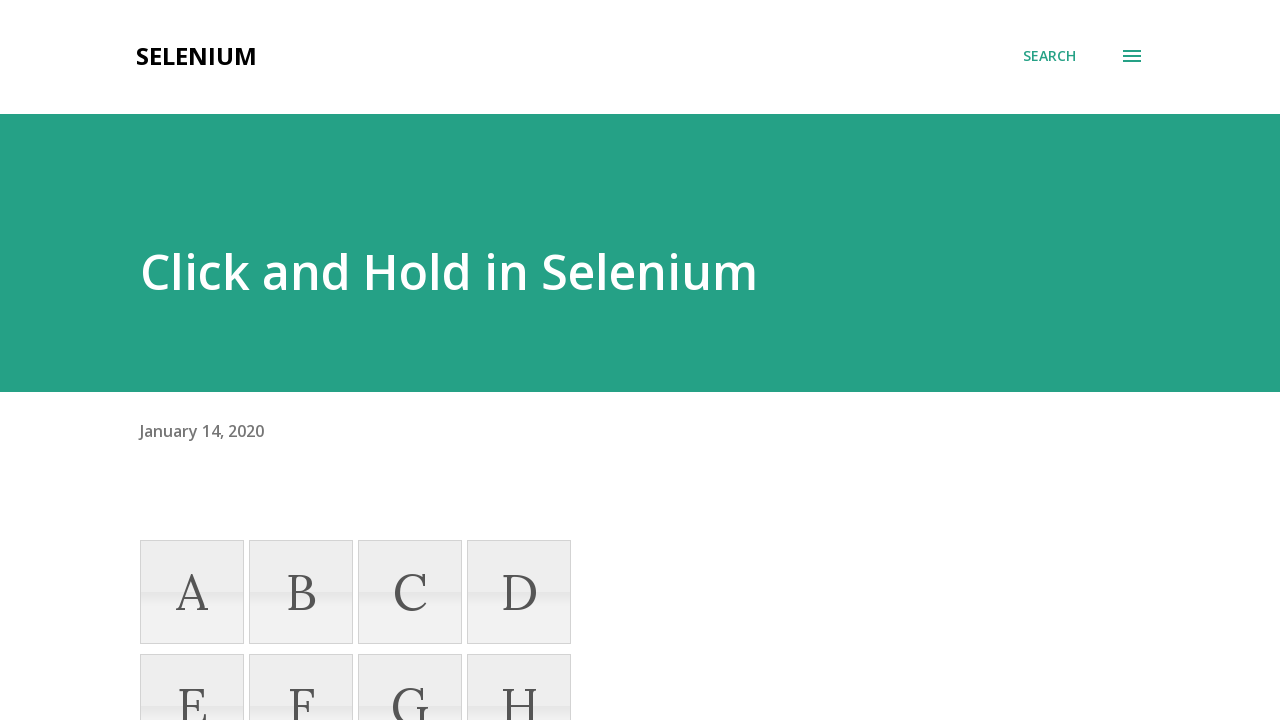

Navigated to drag and drop test page
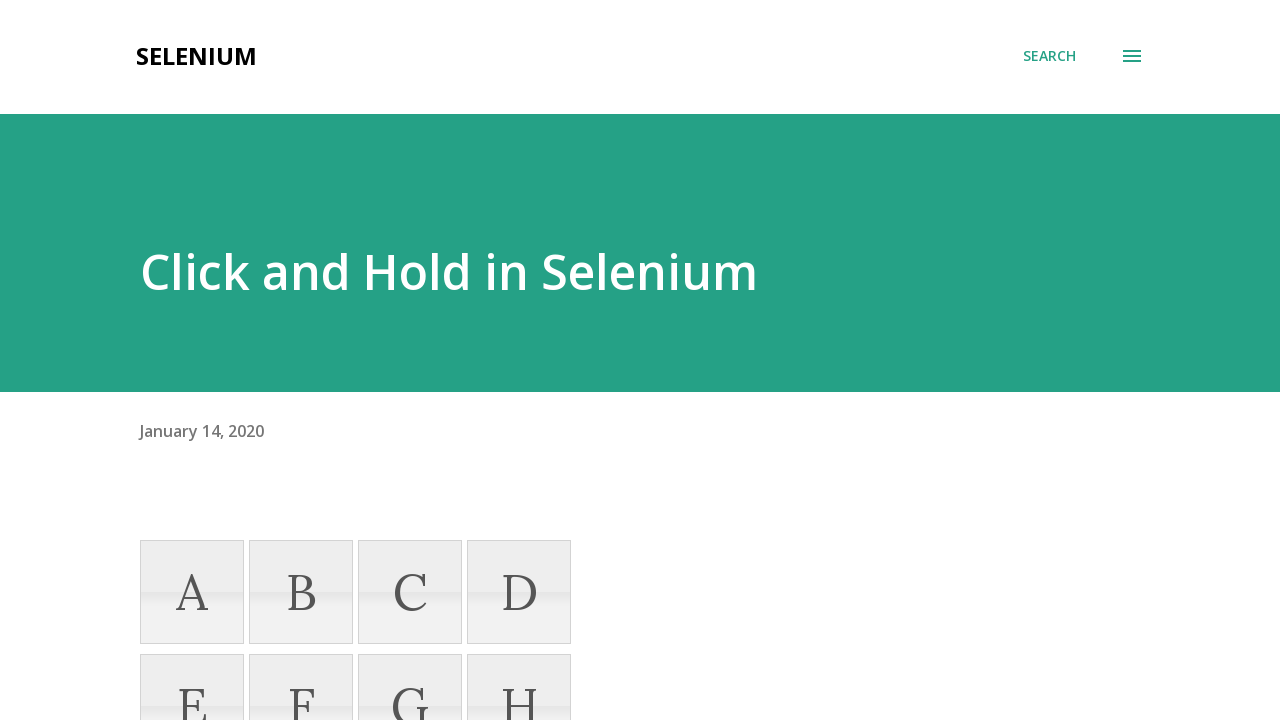

Located source element A
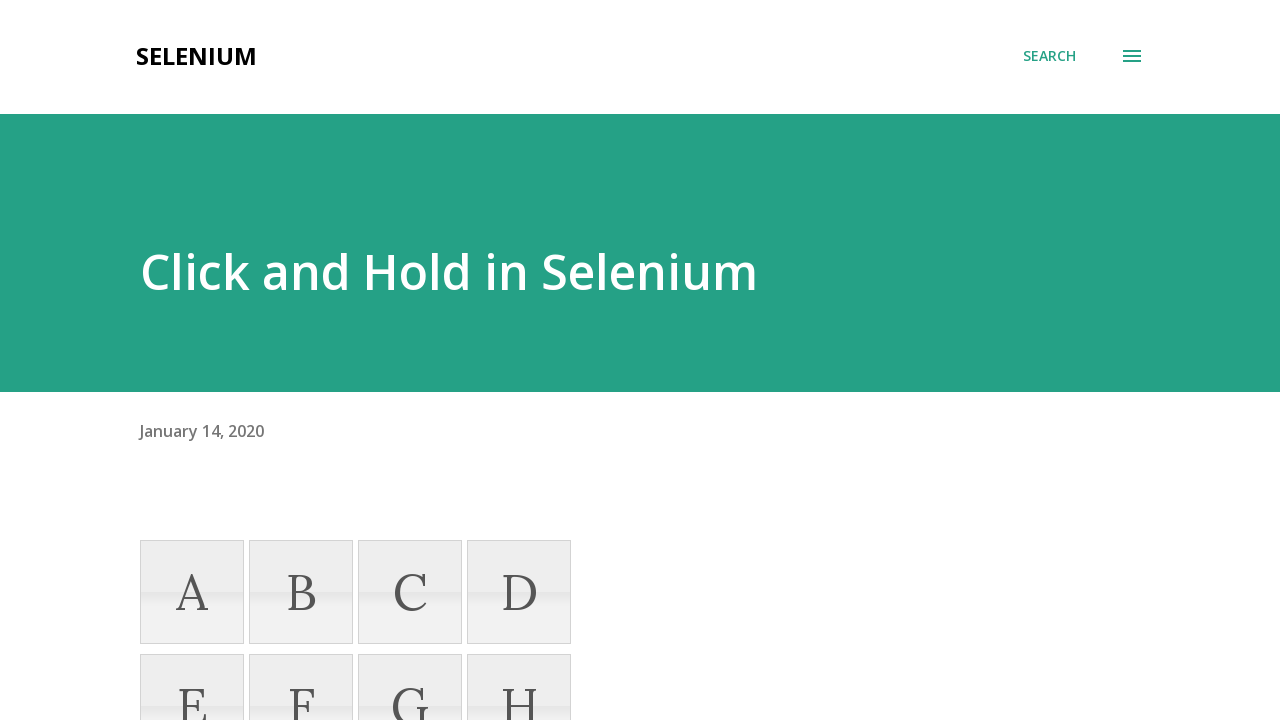

Located target element G
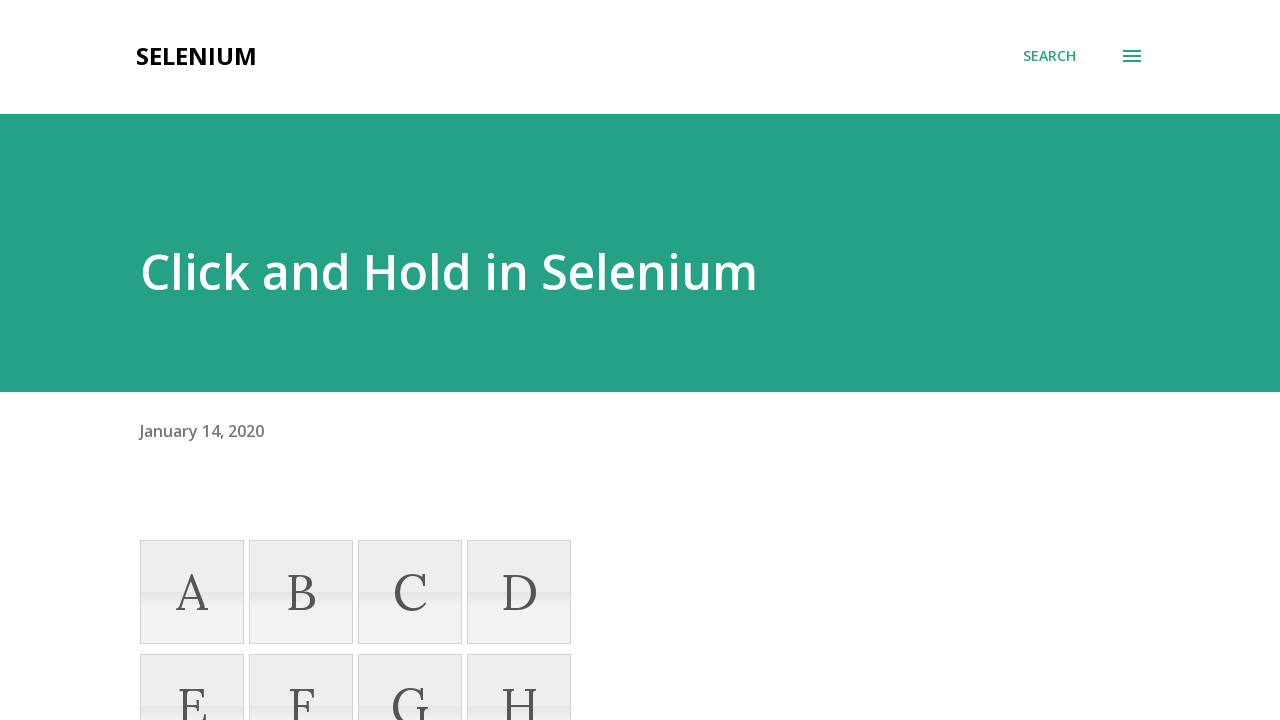

Dragged element A to element G's position at (410, 668)
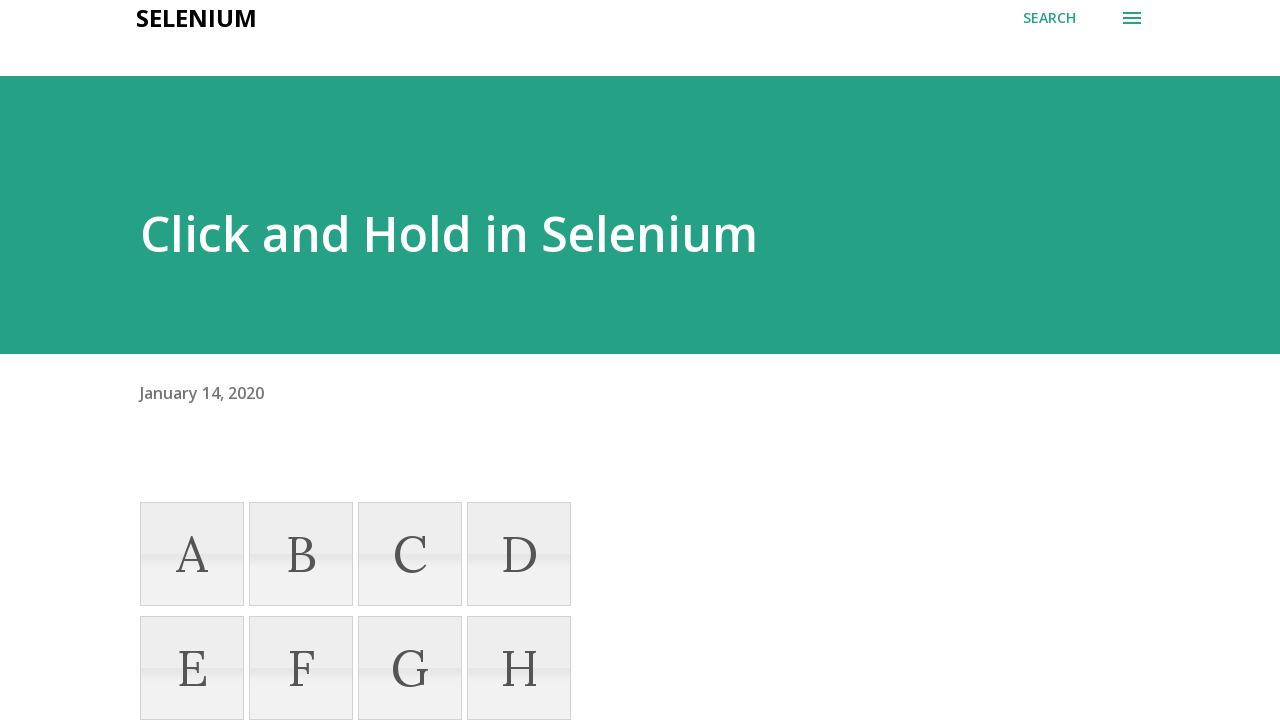

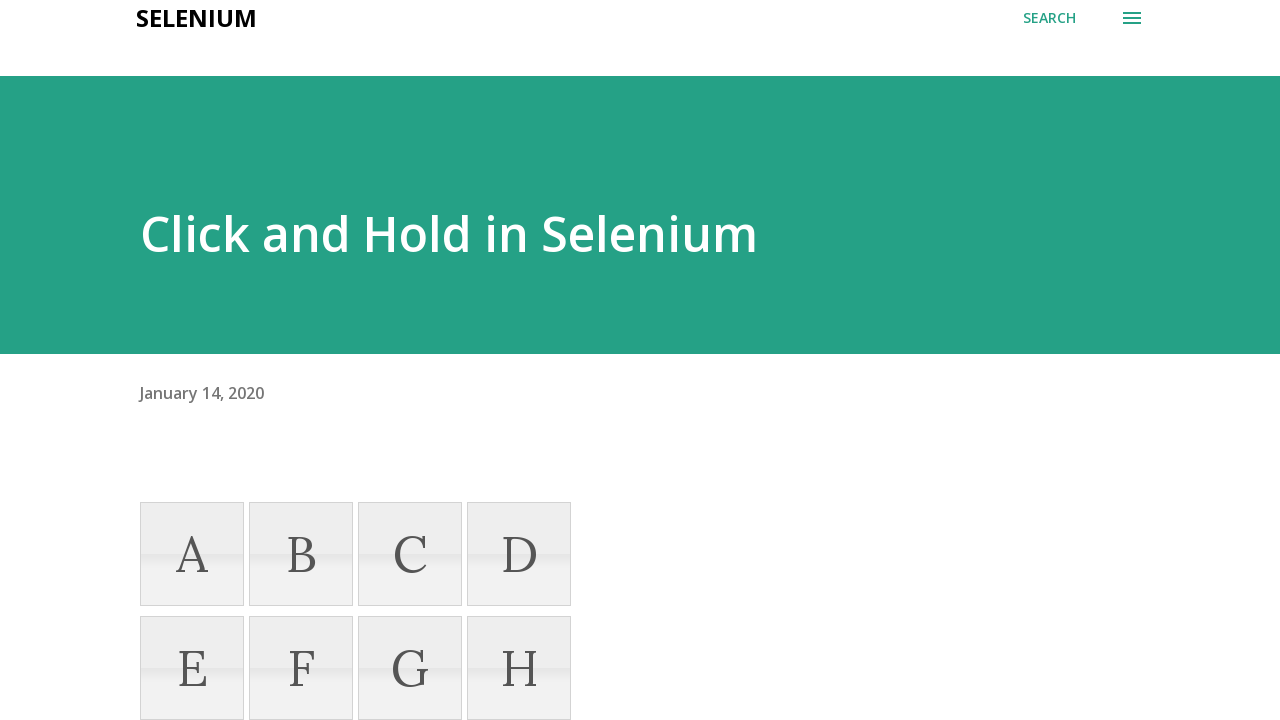